Navigates to the website and clicks the sign-in button to open the login page

Starting URL: https://test.my-fork.com/

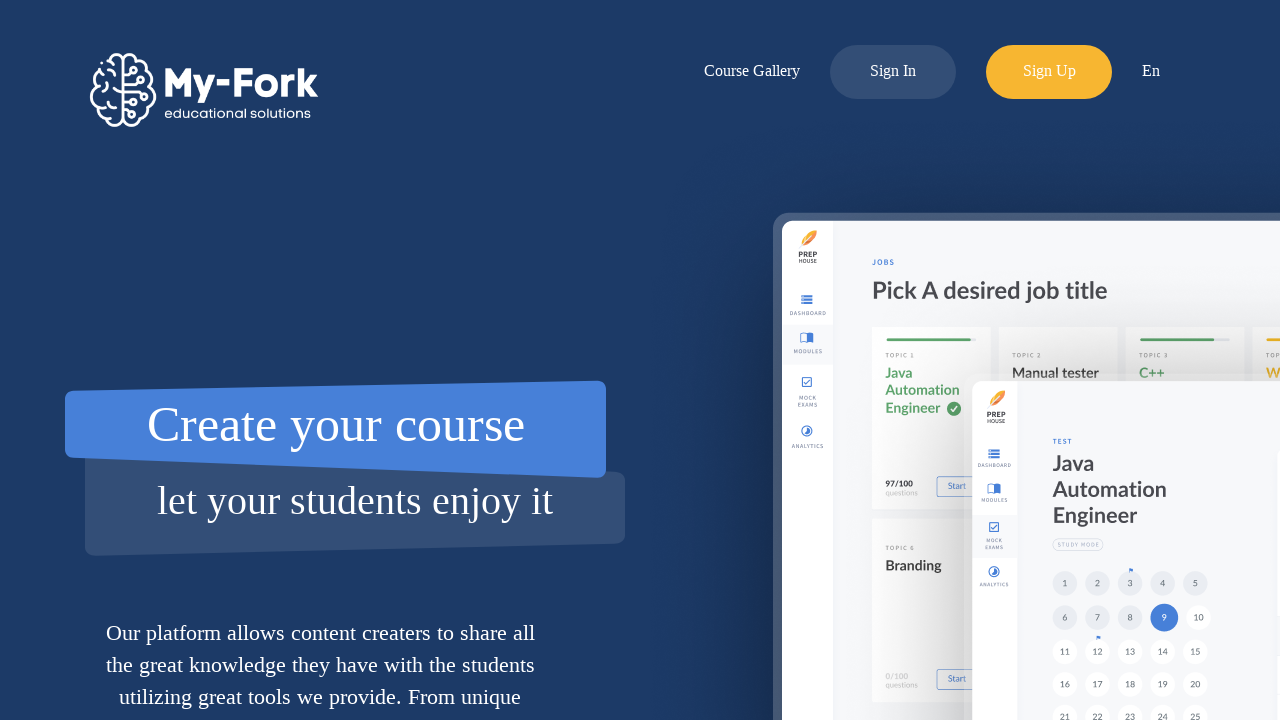

Navigated to https://test.my-fork.com/
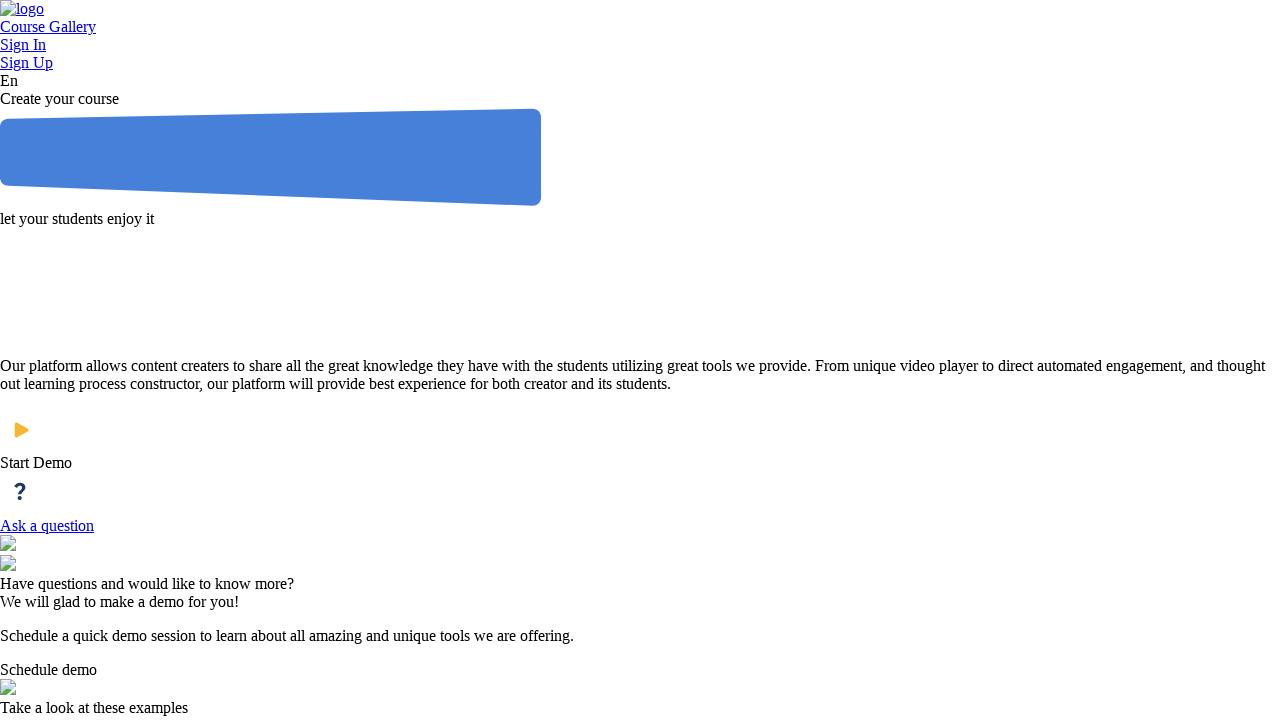

Clicked the sign-in button to open the login page at (640, 45) on xpath=//div[@id='log-in-button']/..
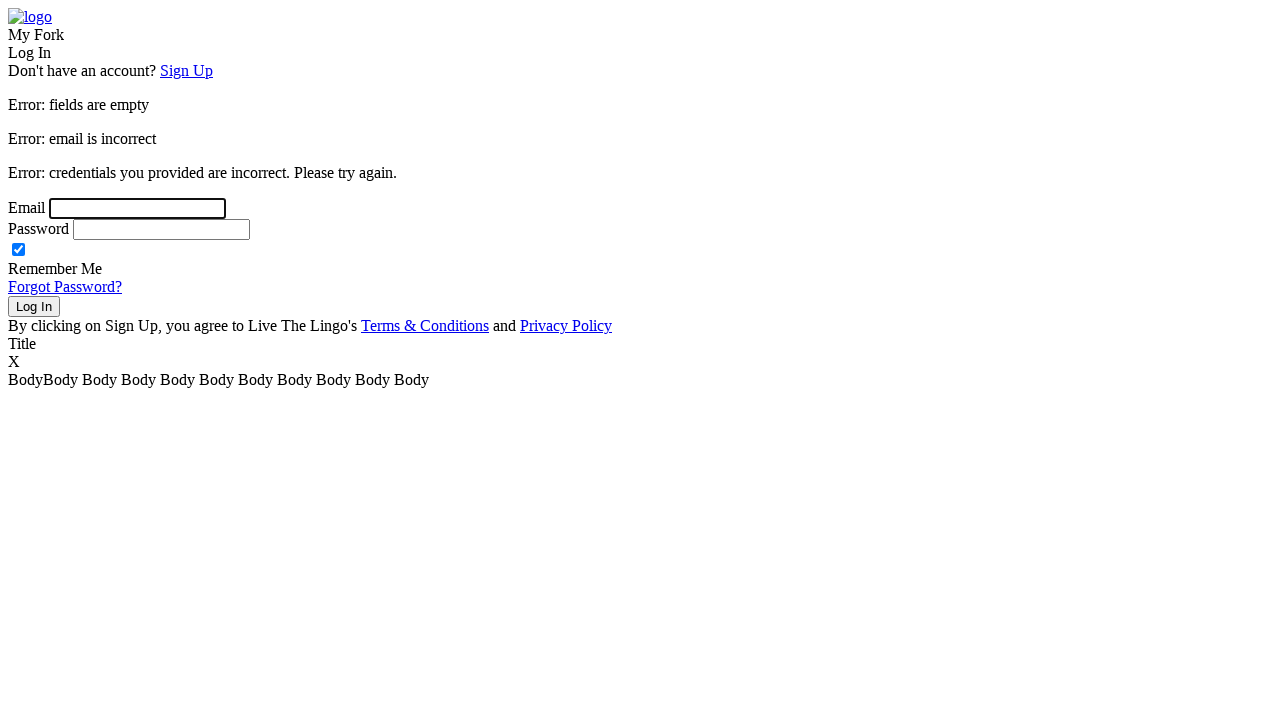

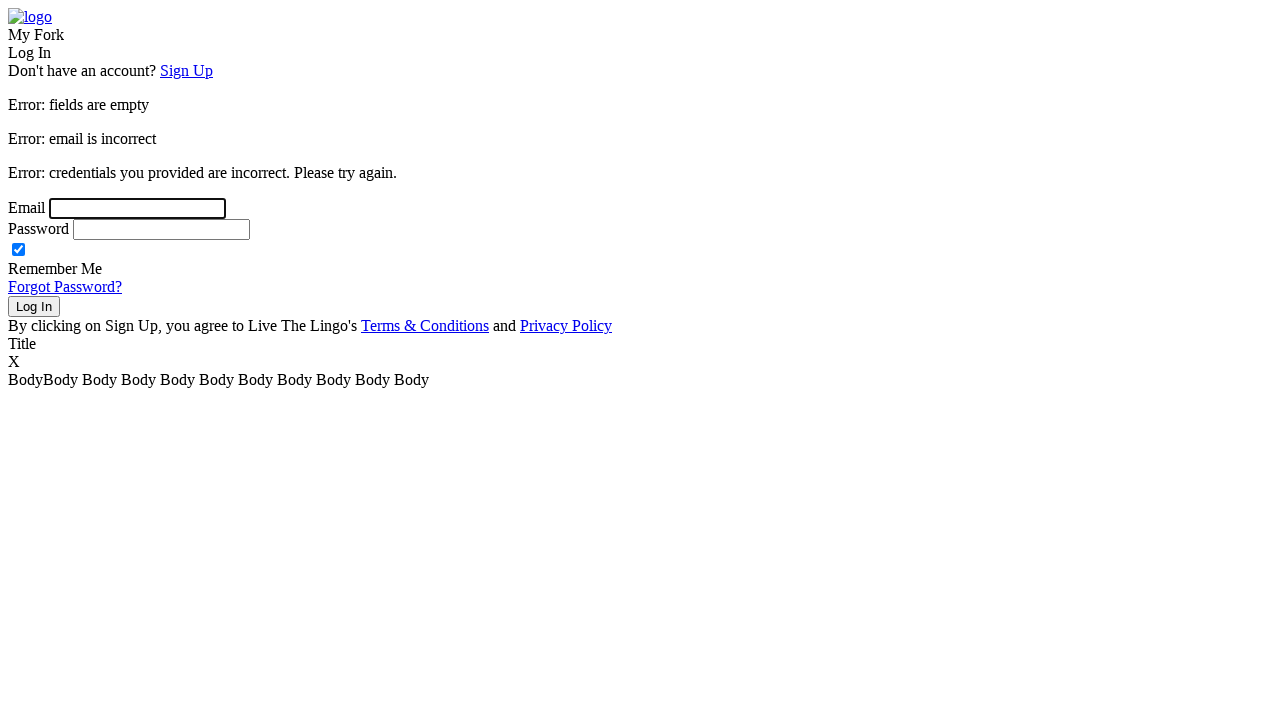